Tests clicking the LinkedIn social media link in the footer and verifies it opens in a new tab

Starting URL: https://opensource-demo.orangehrmlive.com/web/index.php/auth/login

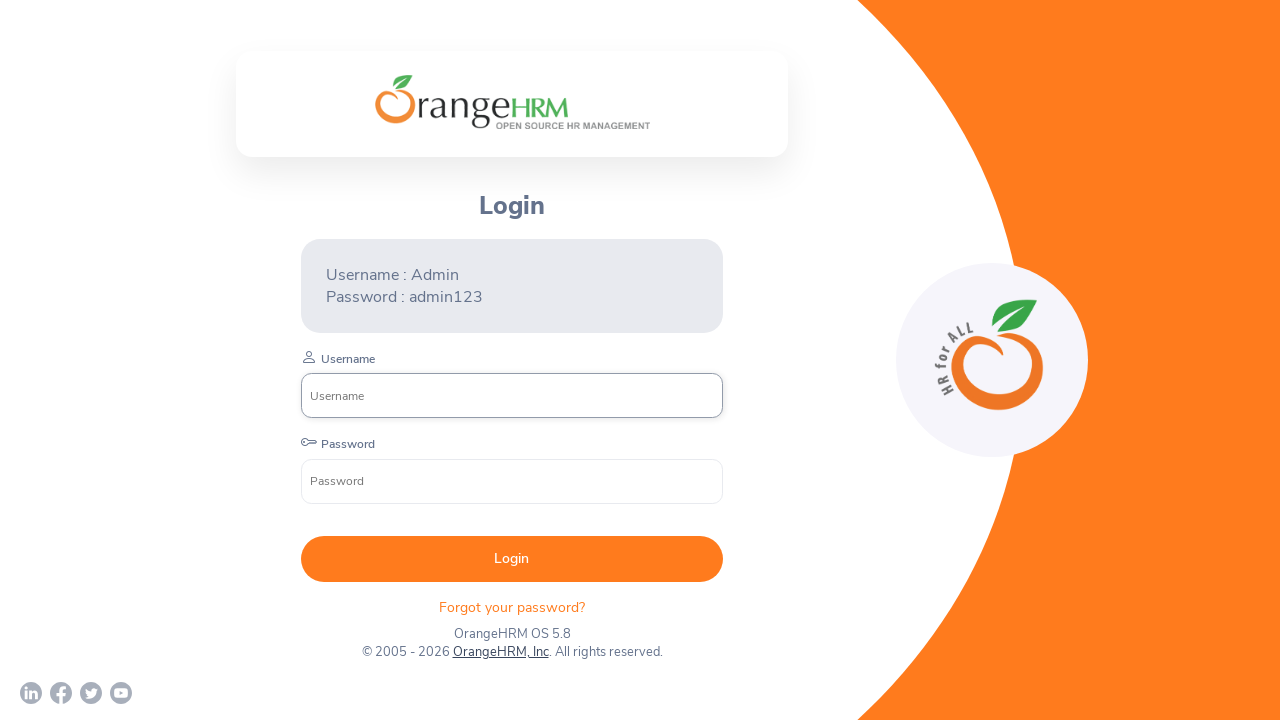

Clicked LinkedIn social media link in footer at (31, 693) on a[href='https://www.linkedin.com/company/orangehrm/mycompany/']
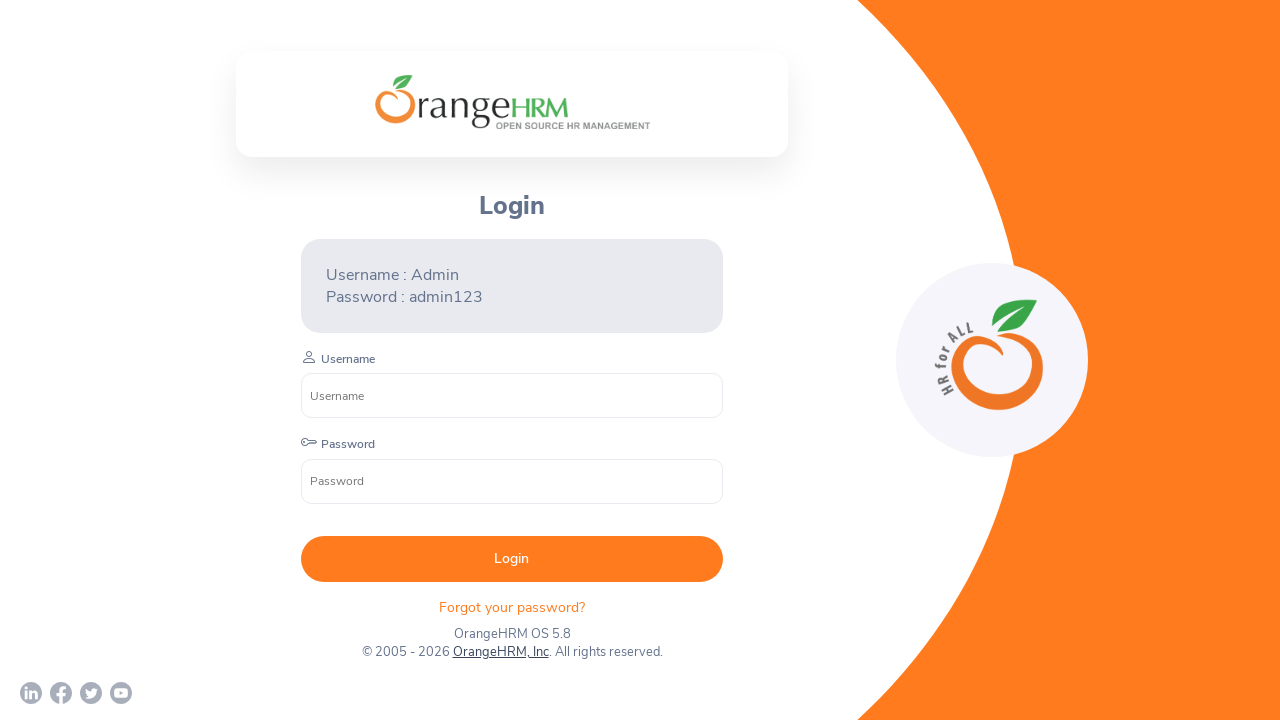

Waited 2 seconds for new tab to open
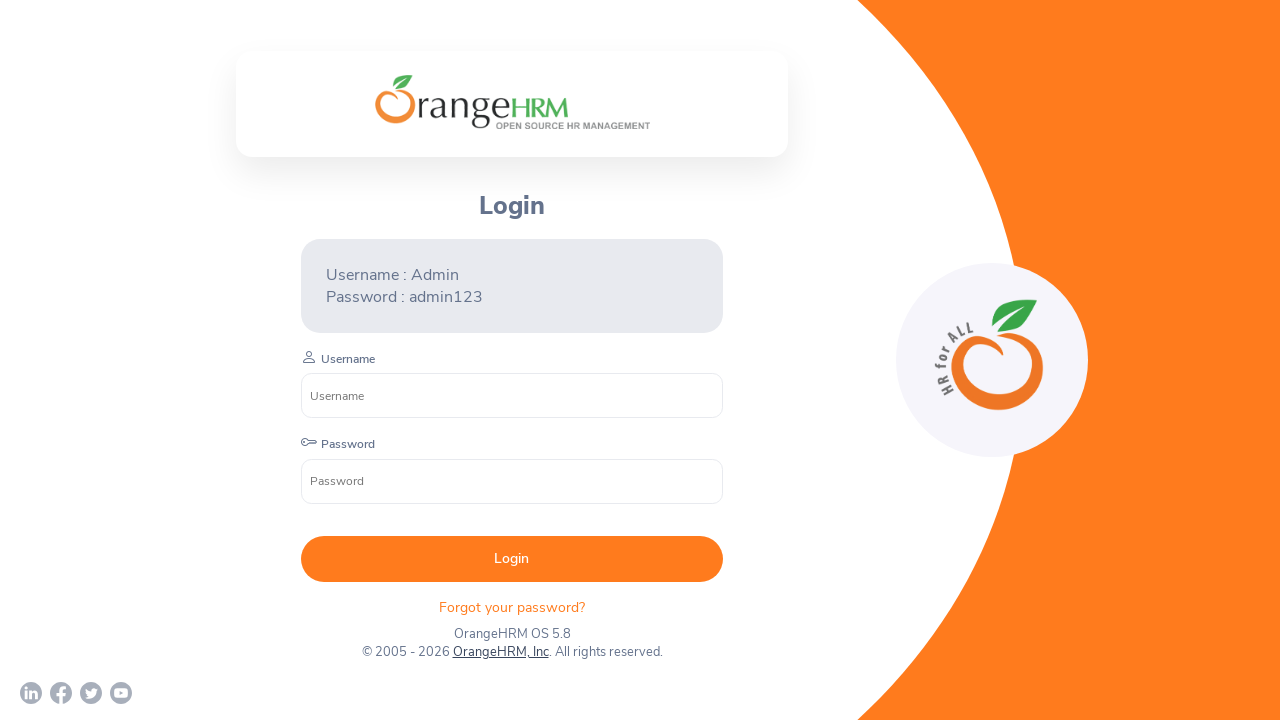

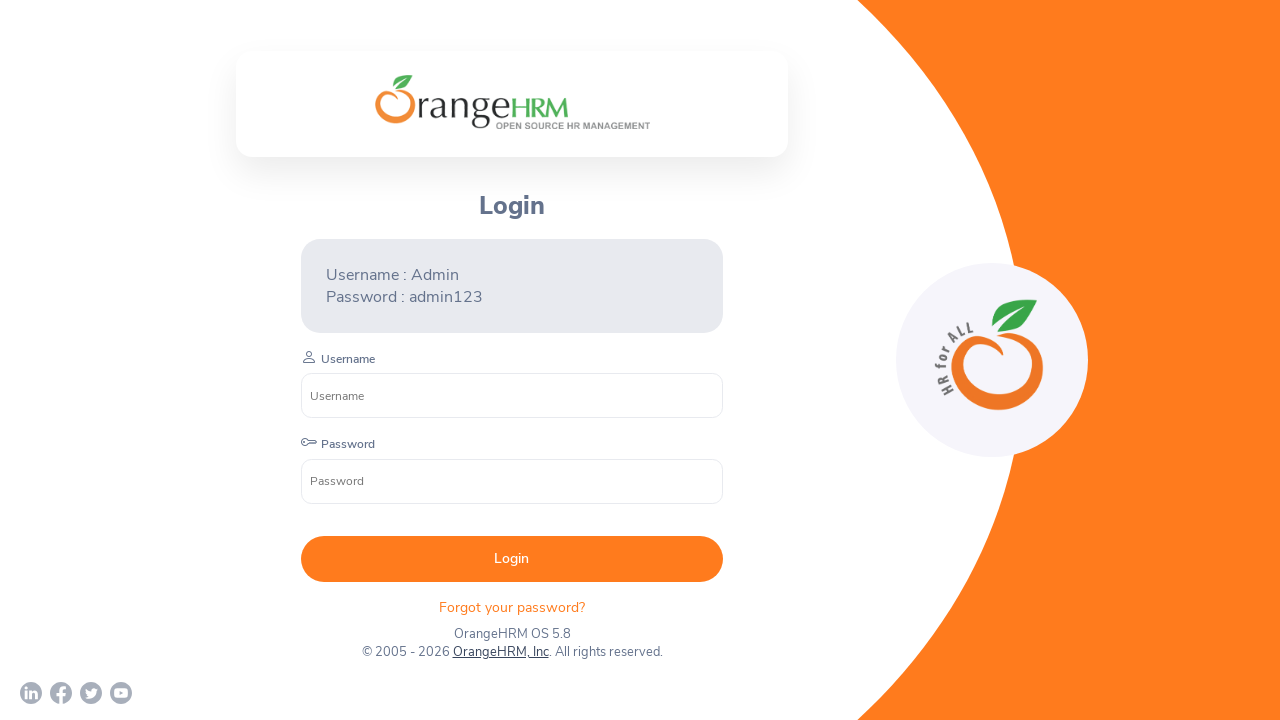